Tests table sorting functionality by clicking the Email column header and verifying the email values are sorted in ascending order

Starting URL: http://the-internet.herokuapp.com/tables

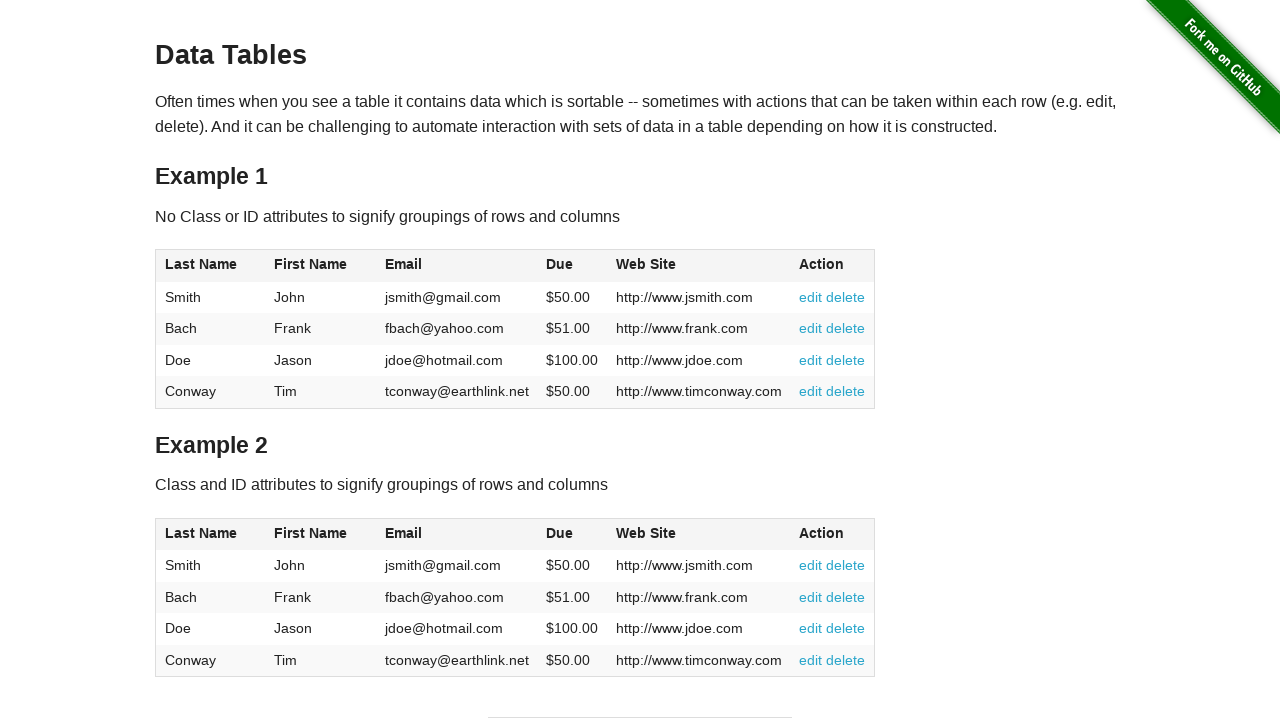

Clicked Email column header to sort at (457, 266) on #table1 thead tr th:nth-of-type(3)
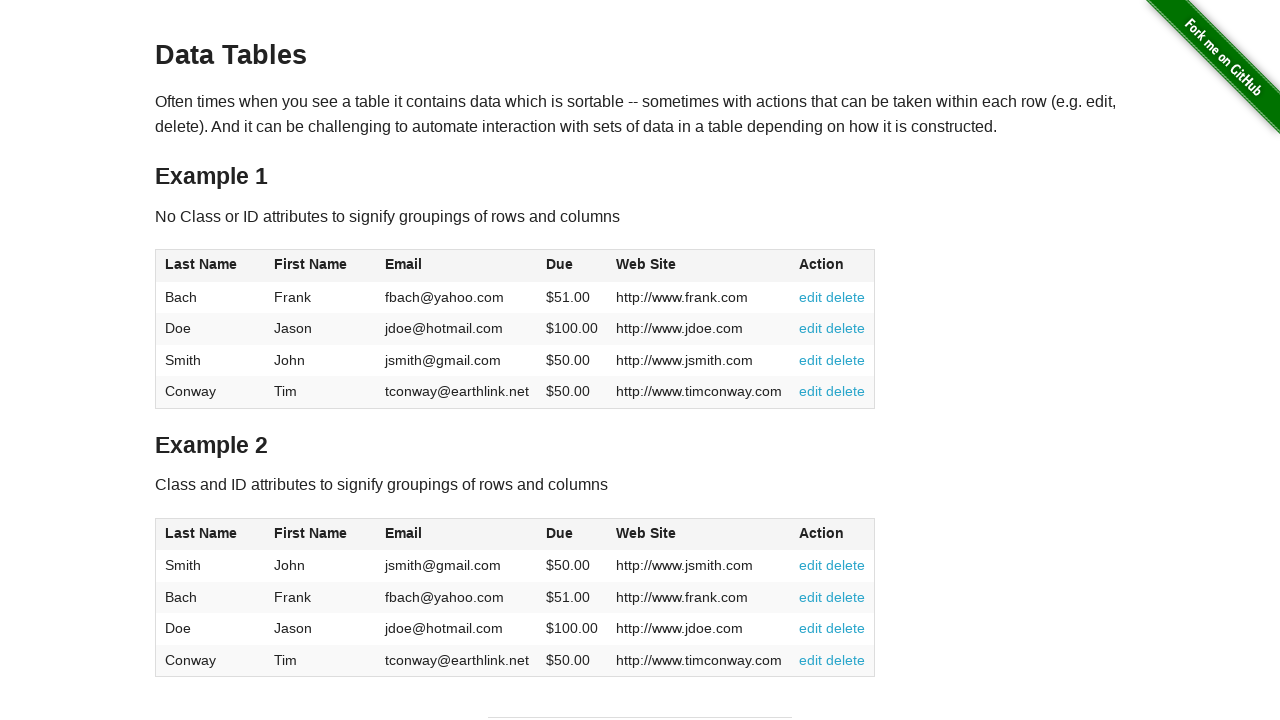

Email column loaded after sorting
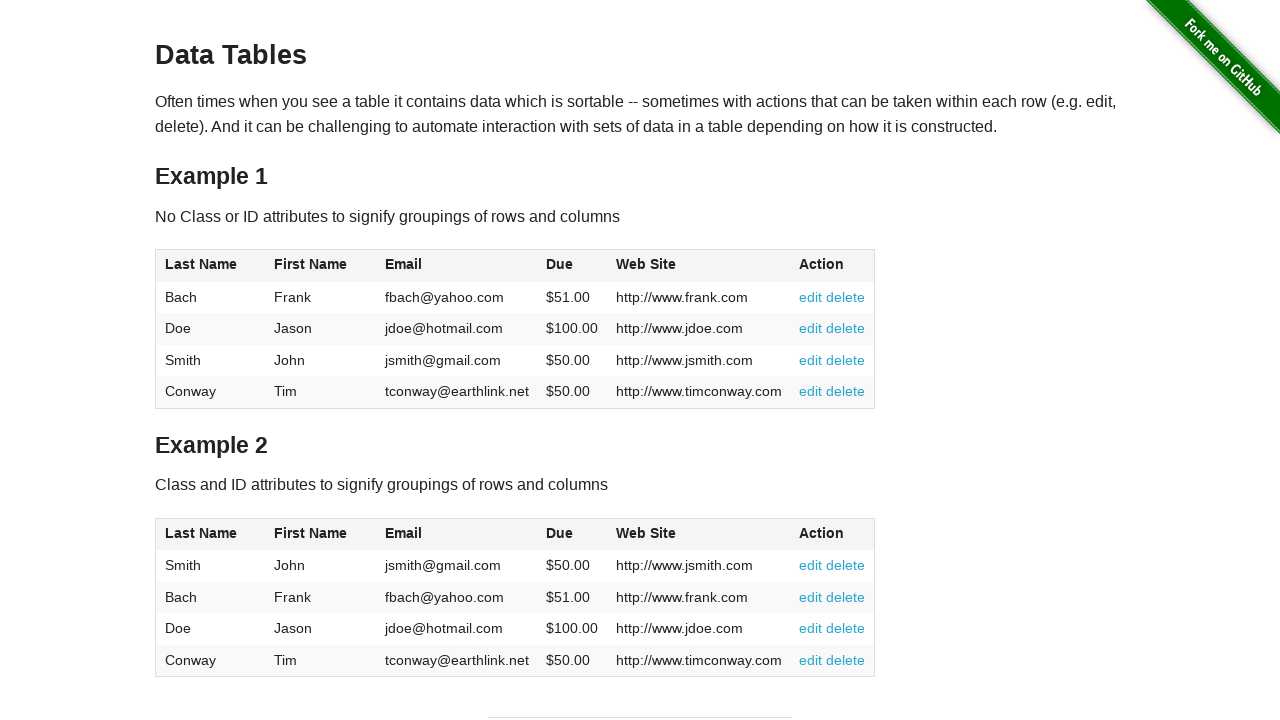

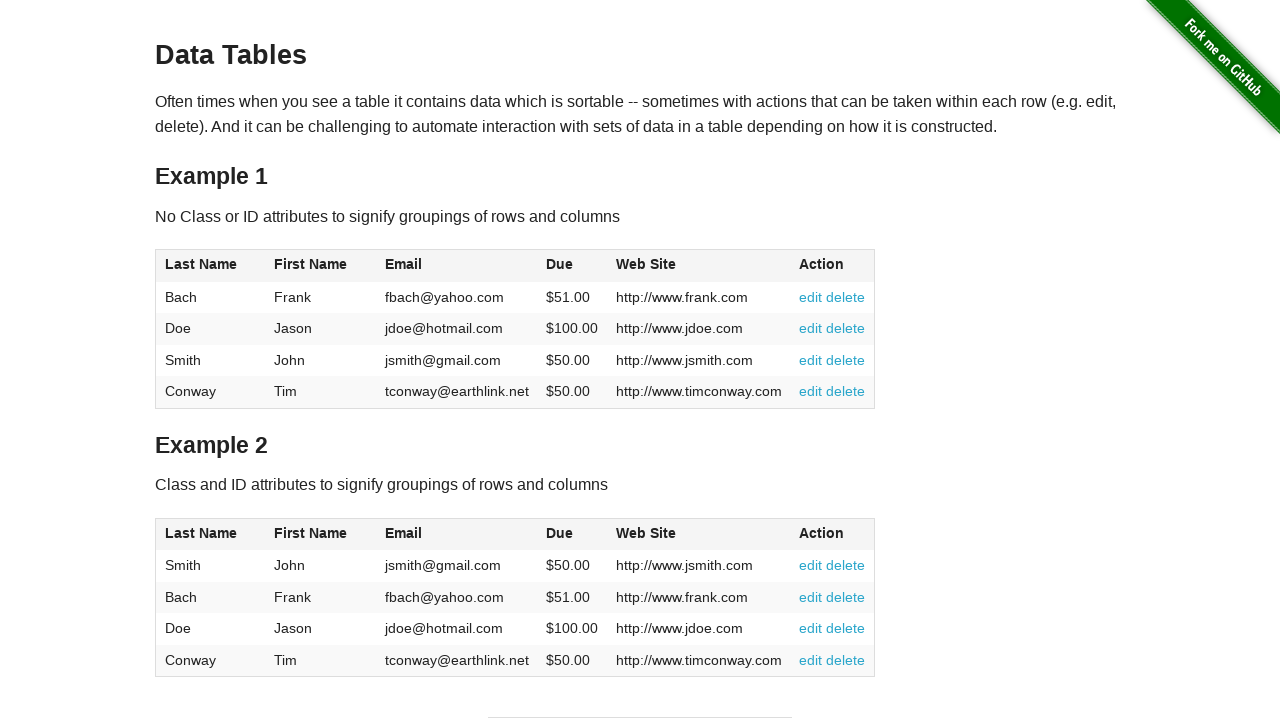